Tests finding an input element by tag name and entering text into it on the Selenium practice page

Starting URL: https://www.tutorialspoint.com/selenium/practice/selenium_automation_practice.php

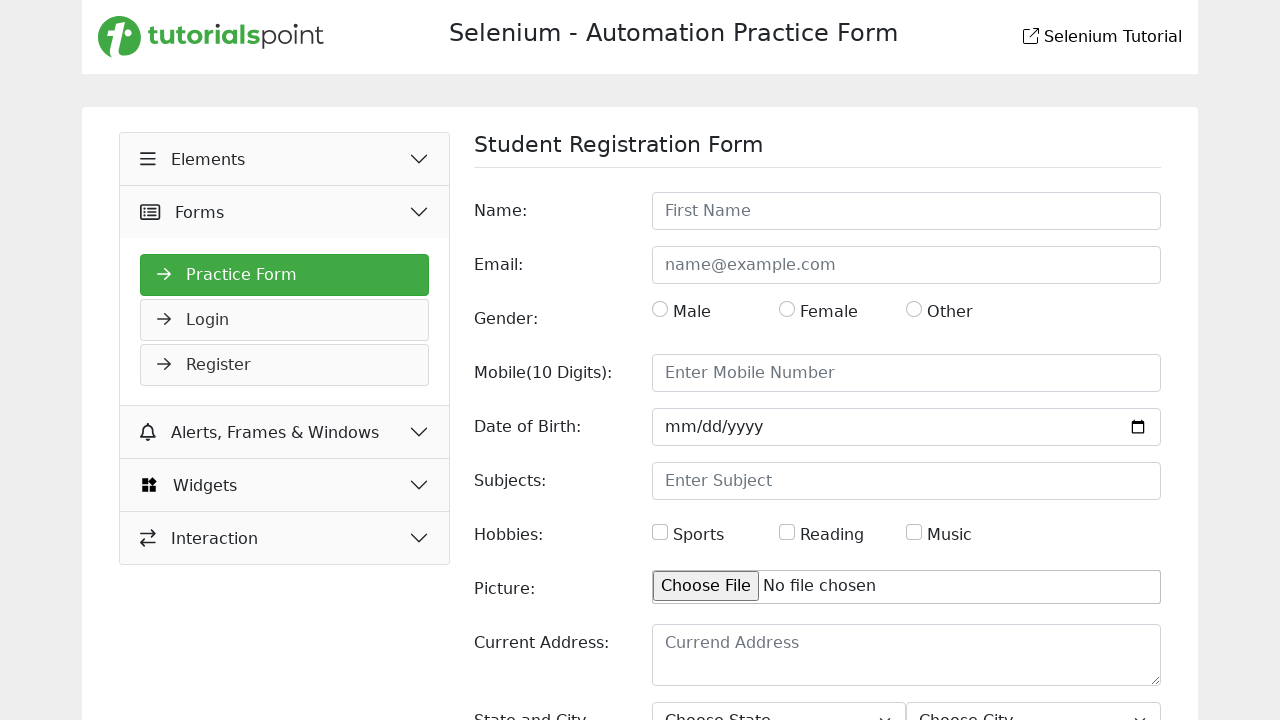

Navigated to Selenium practice page
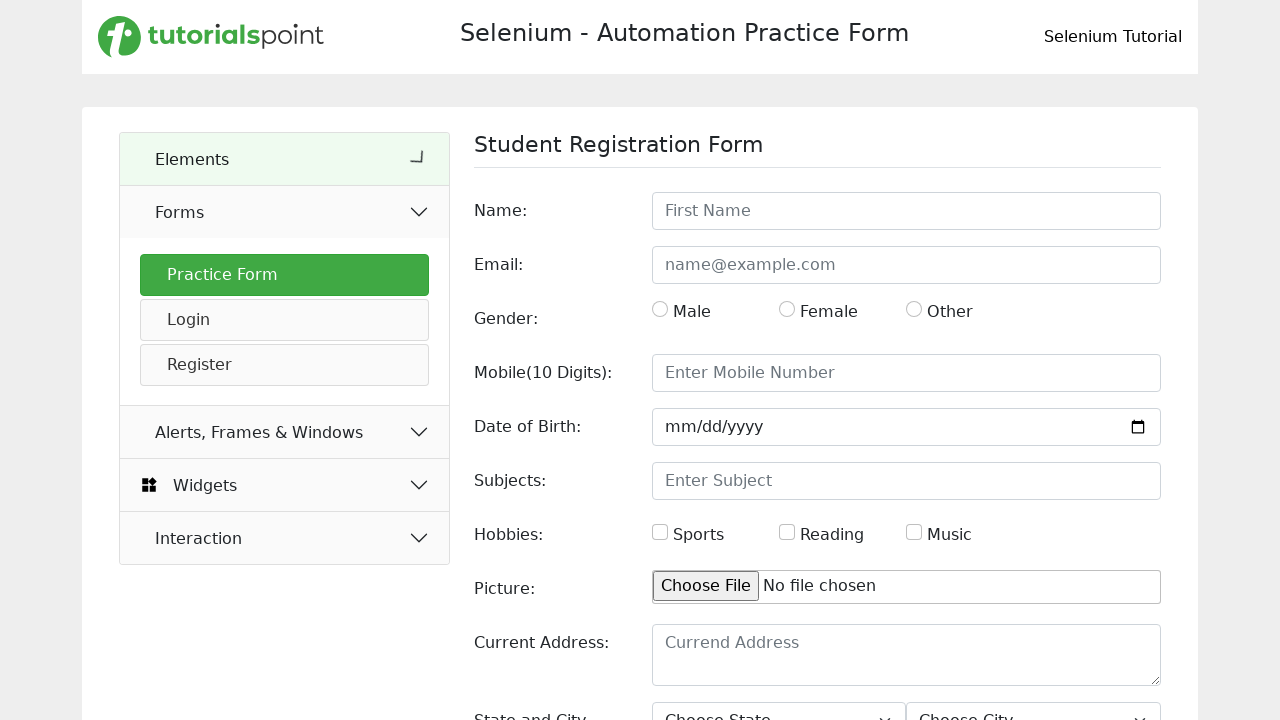

Filled first input element with 'Test' on input >> nth=0
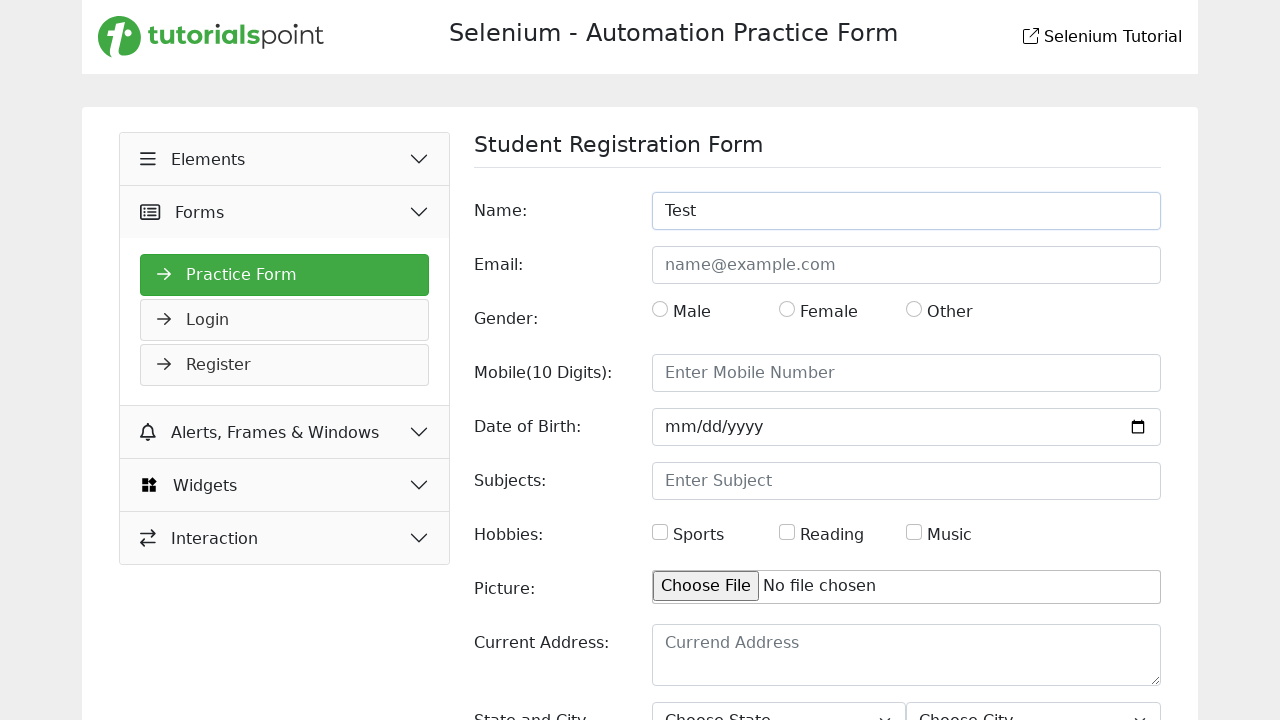

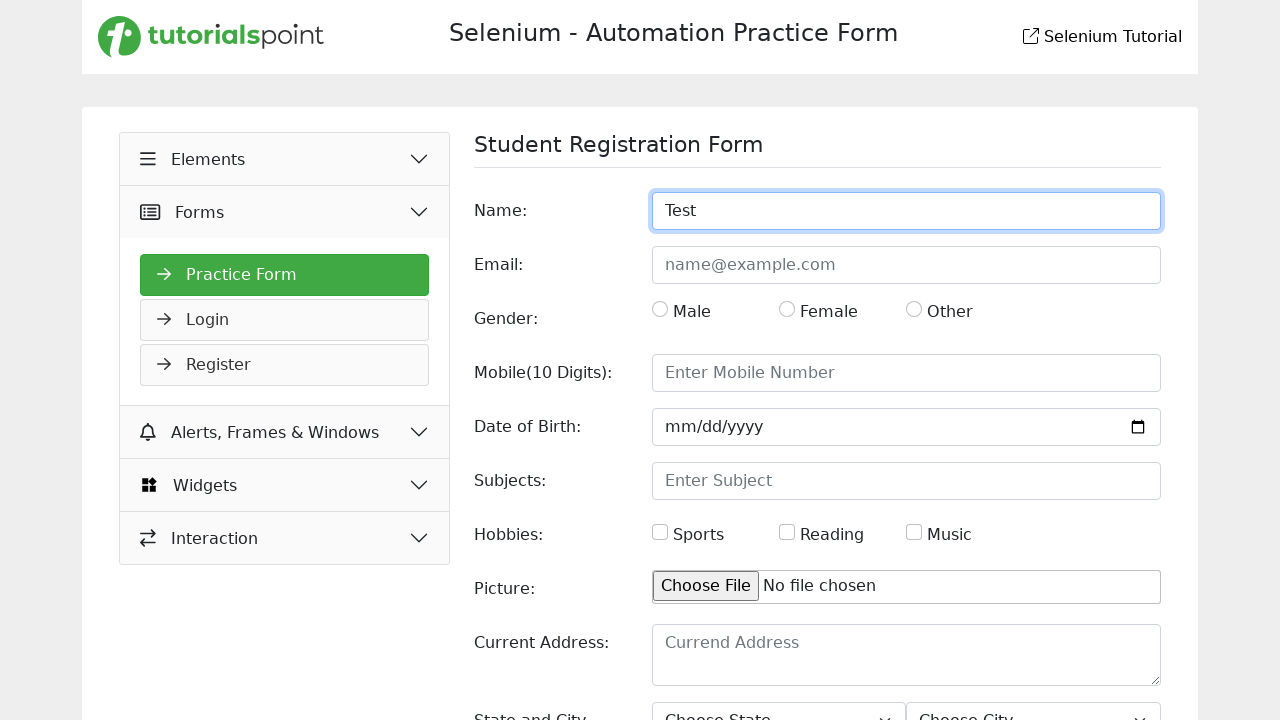